Opens the Buttons section from the elements menu to verify navigation works correctly.

Starting URL: https://demoqa.com/elements

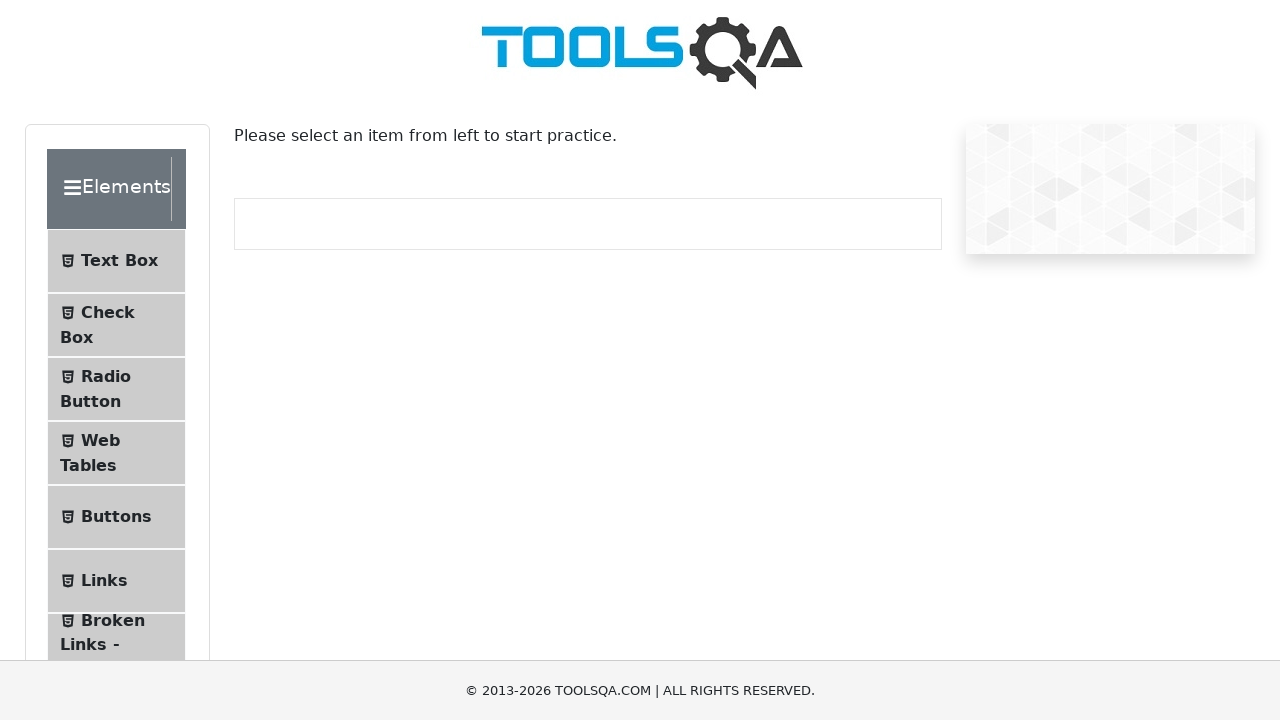

Clicked on Buttons menu item at (116, 517) on internal:text="Buttons"i
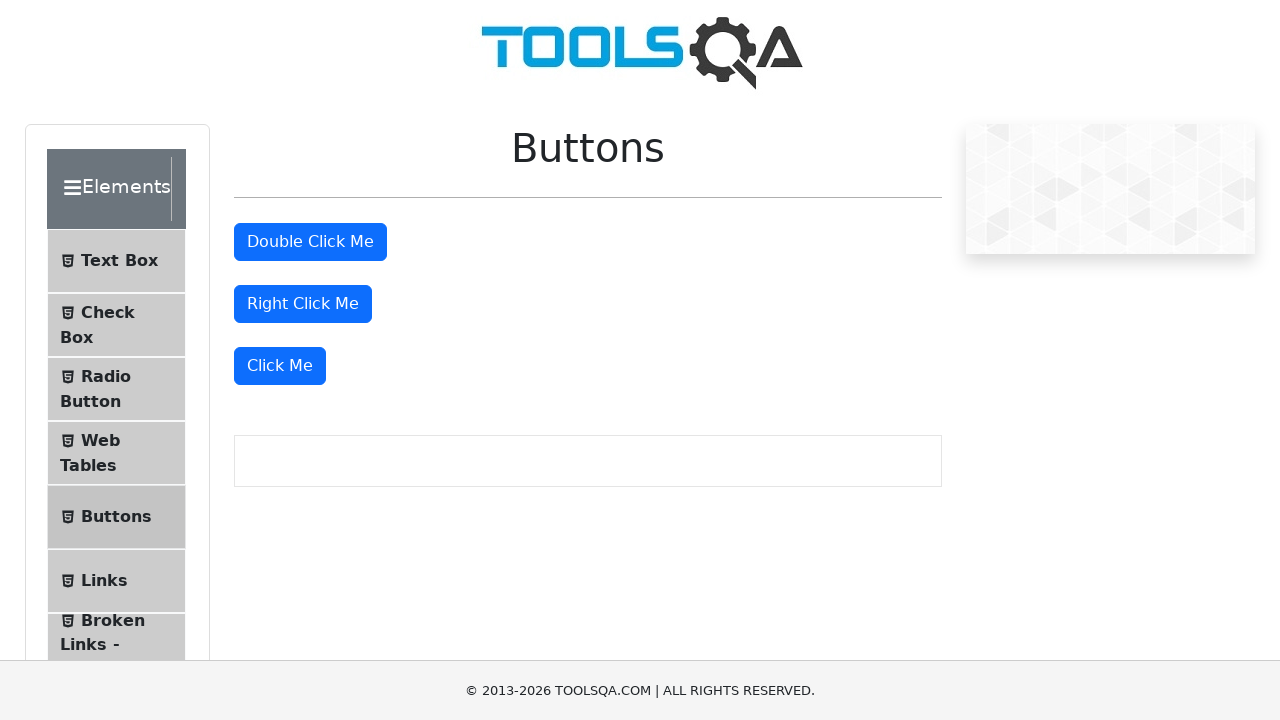

Buttons page loaded successfully
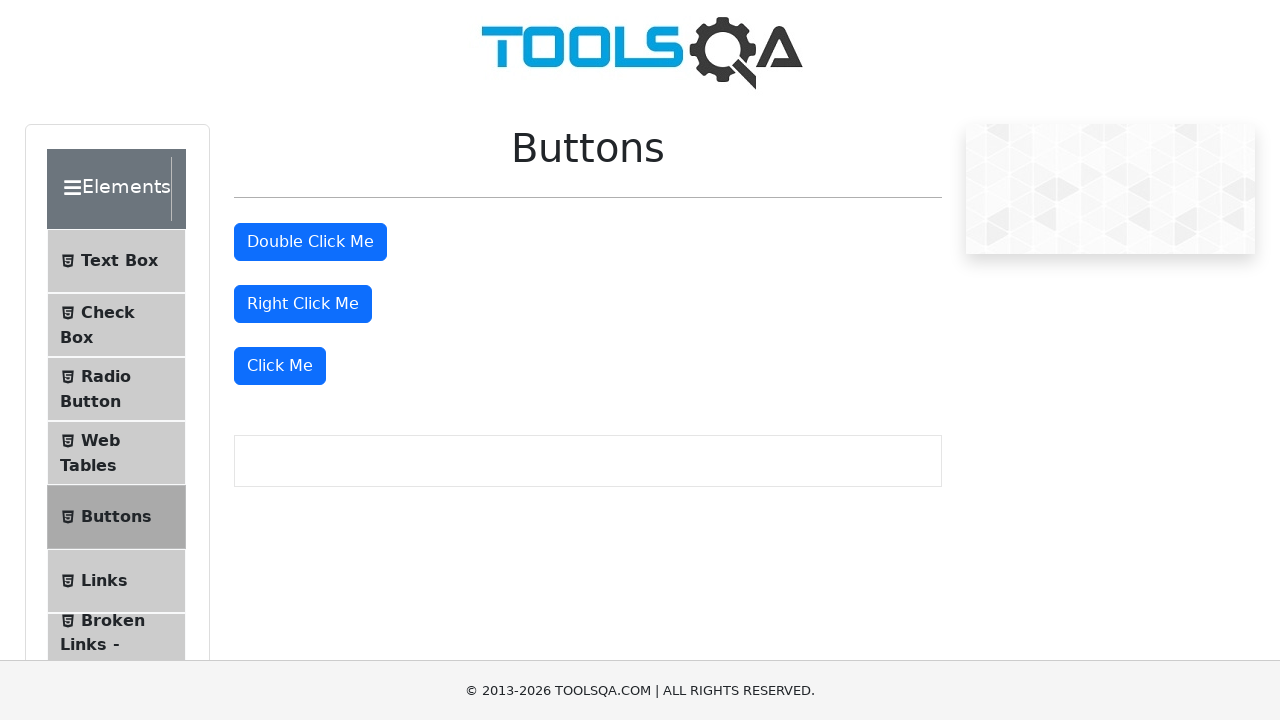

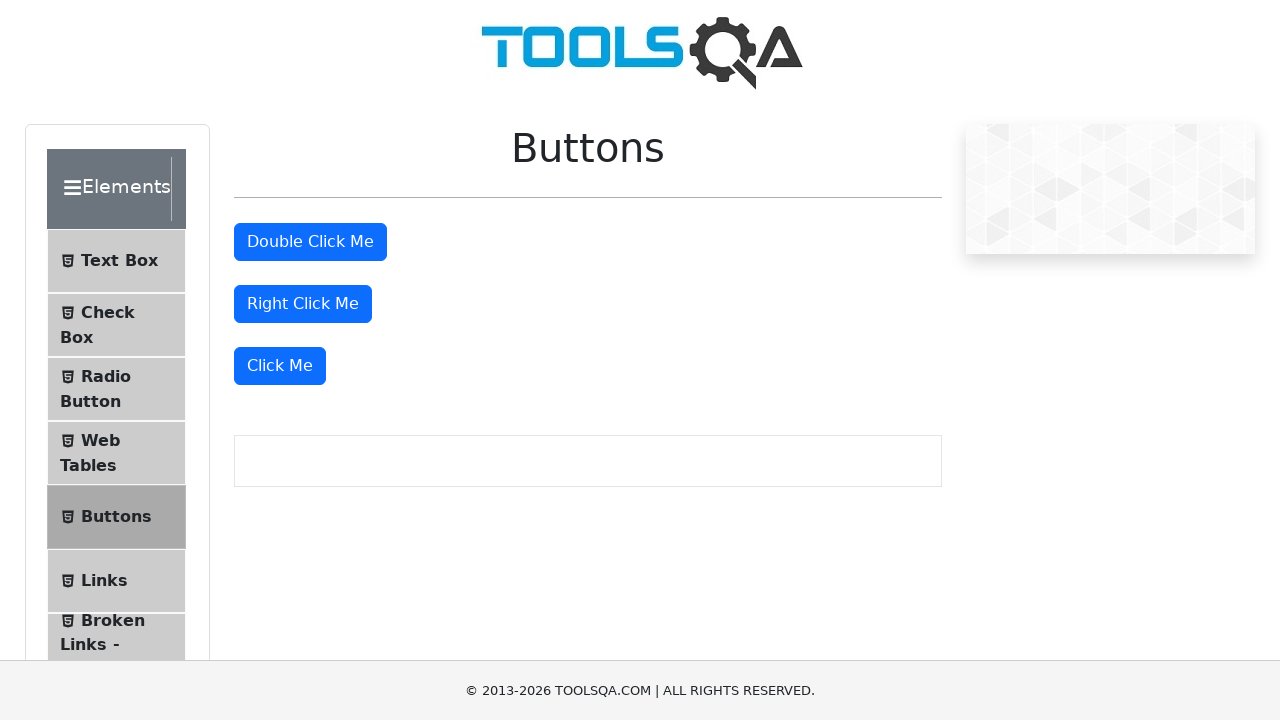